Navigates to the IT-Högskolan website homepage to verify the page loads successfully

Starting URL: https://www.iths.se/

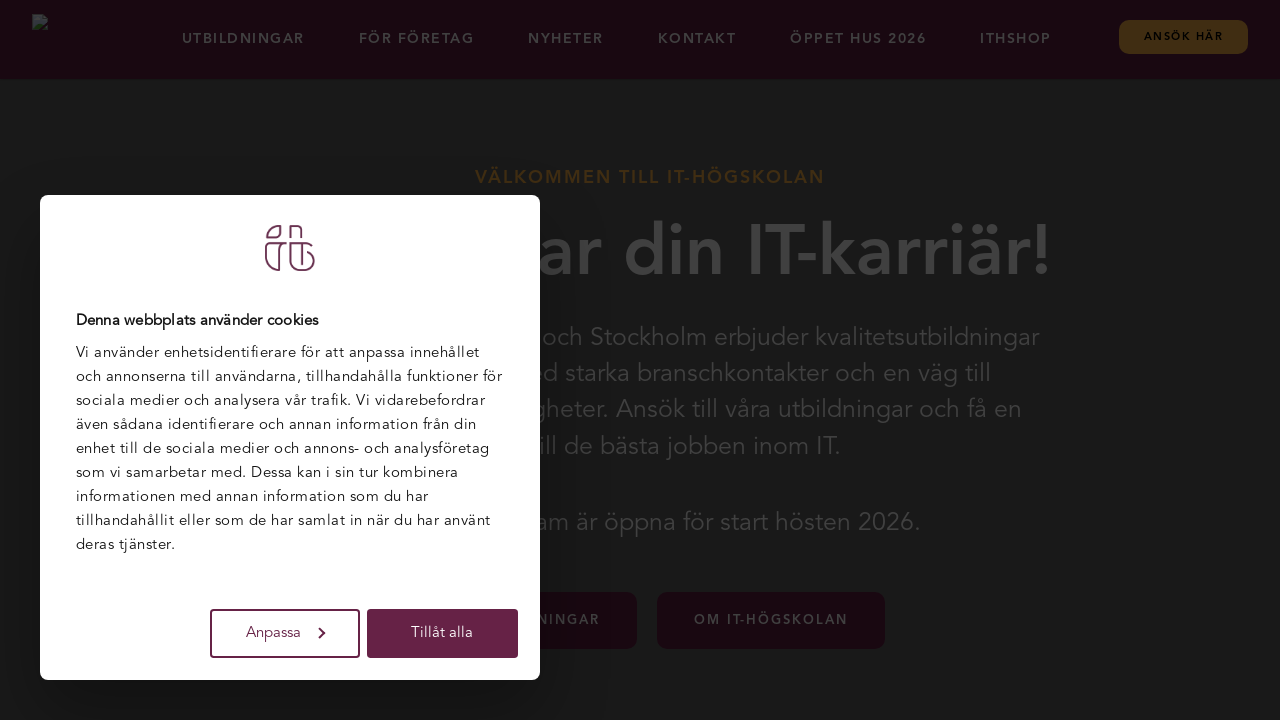

Navigated to IT-Högskolan homepage at https://www.iths.se/
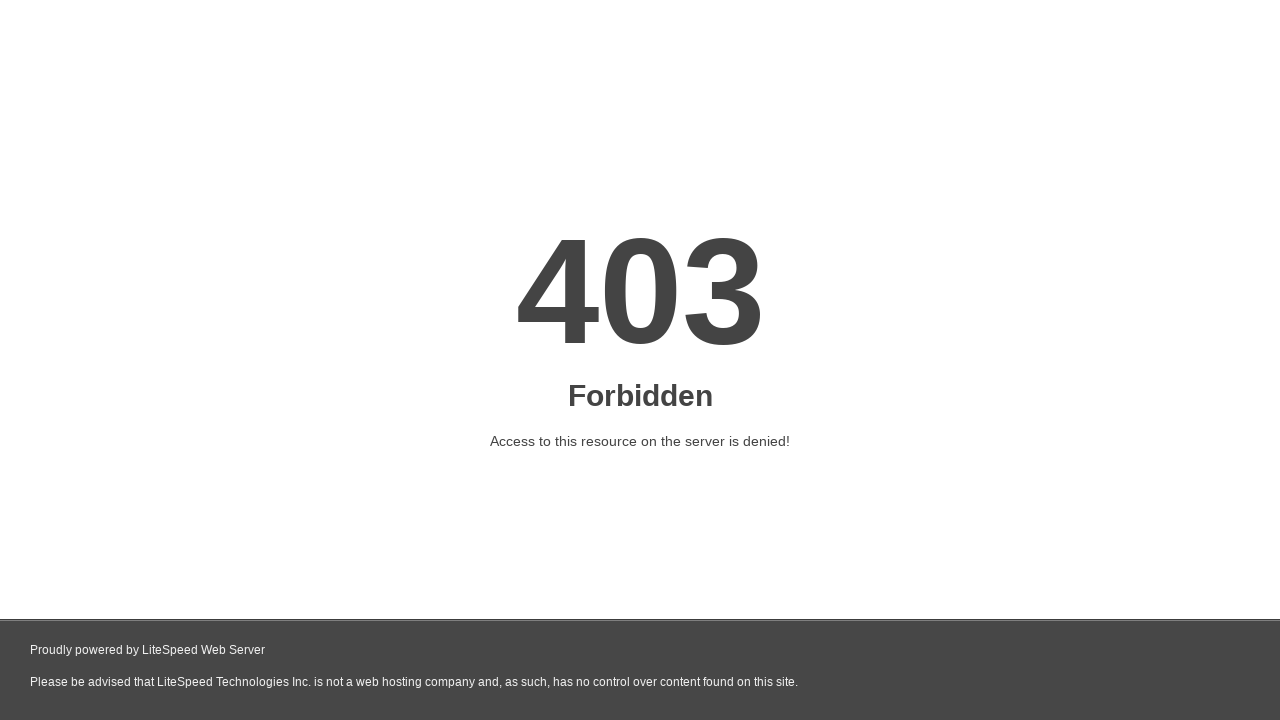

Page loaded successfully and network activity completed
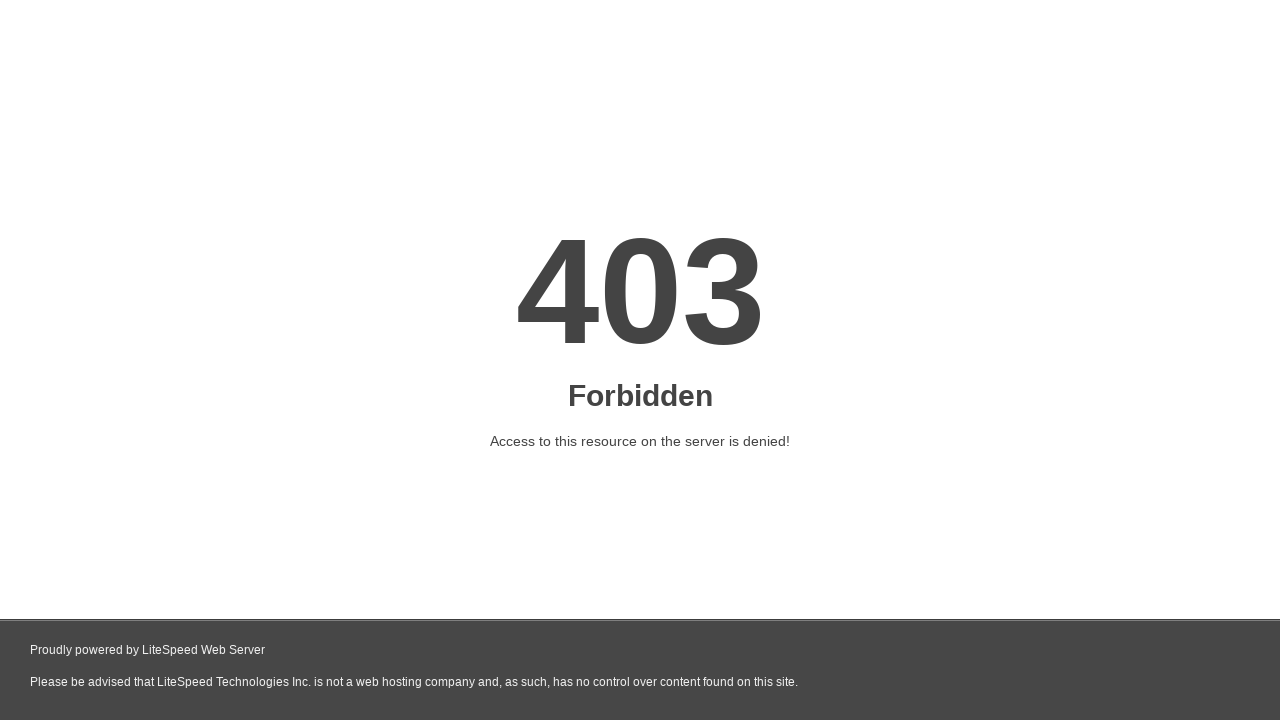

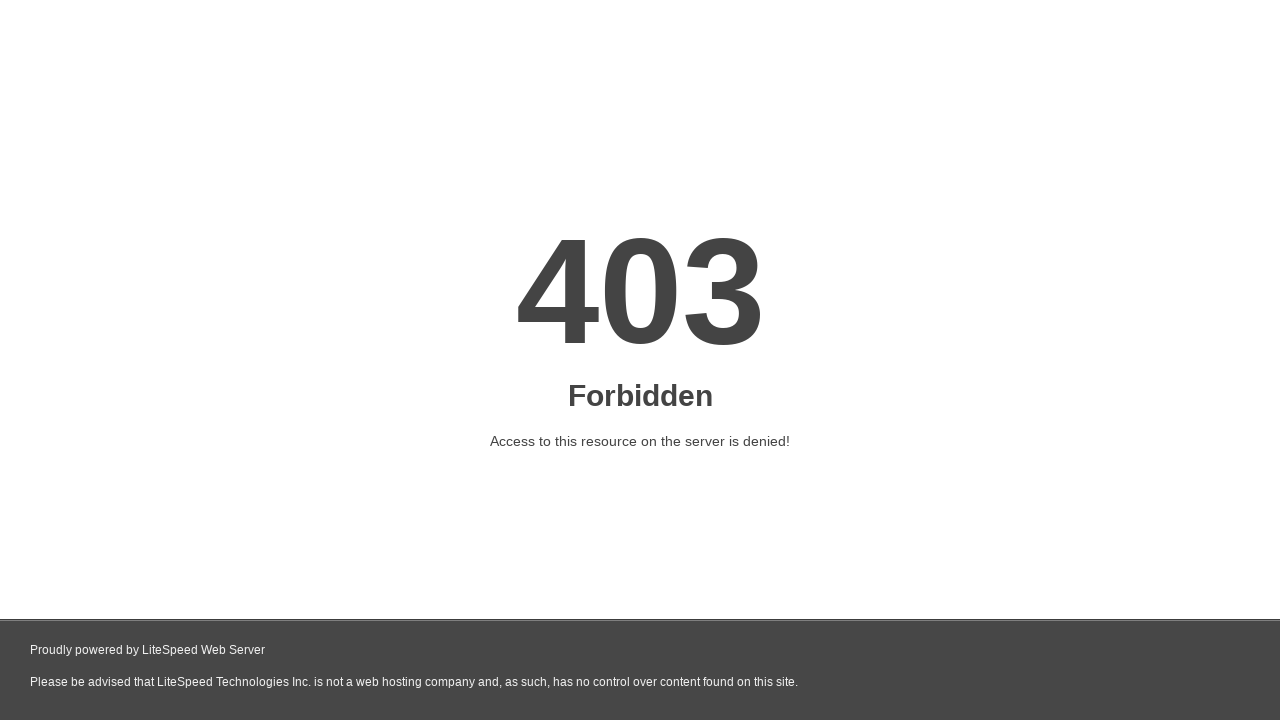